Tests the forgot password flow by clicking the "Forgot your password?" link, filling in an email field, and then clearing a text input field

Starting URL: https://rahulshettyacademy.com/locatorspractice

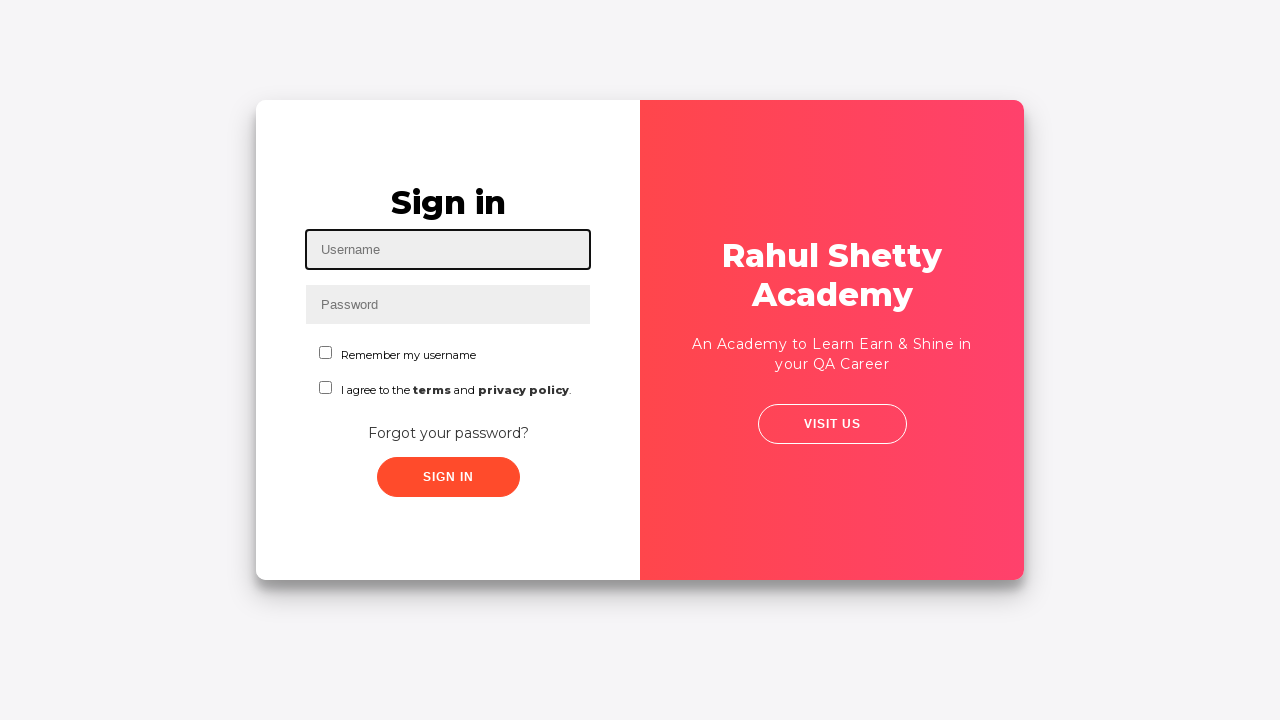

Clicked 'Forgot your password?' link at (448, 433) on text=Forgot your password?
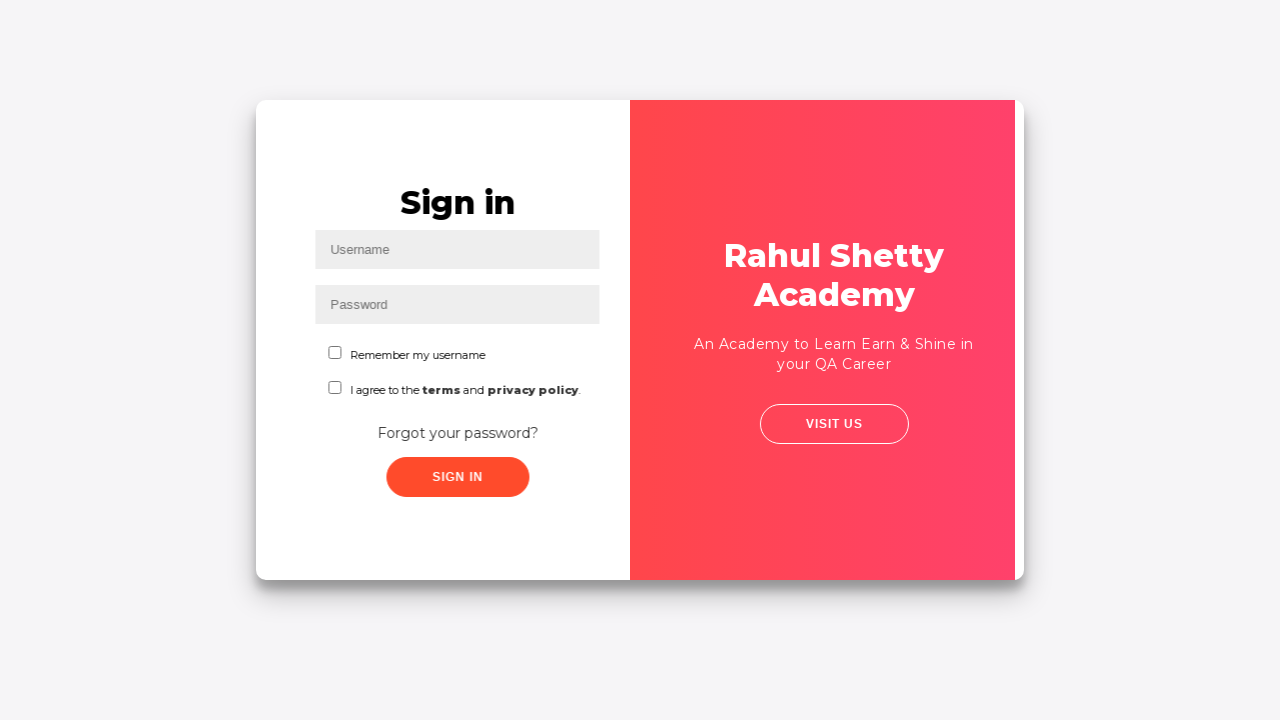

Filled email field with 'Yousufzai' on input[placeholder='Email']
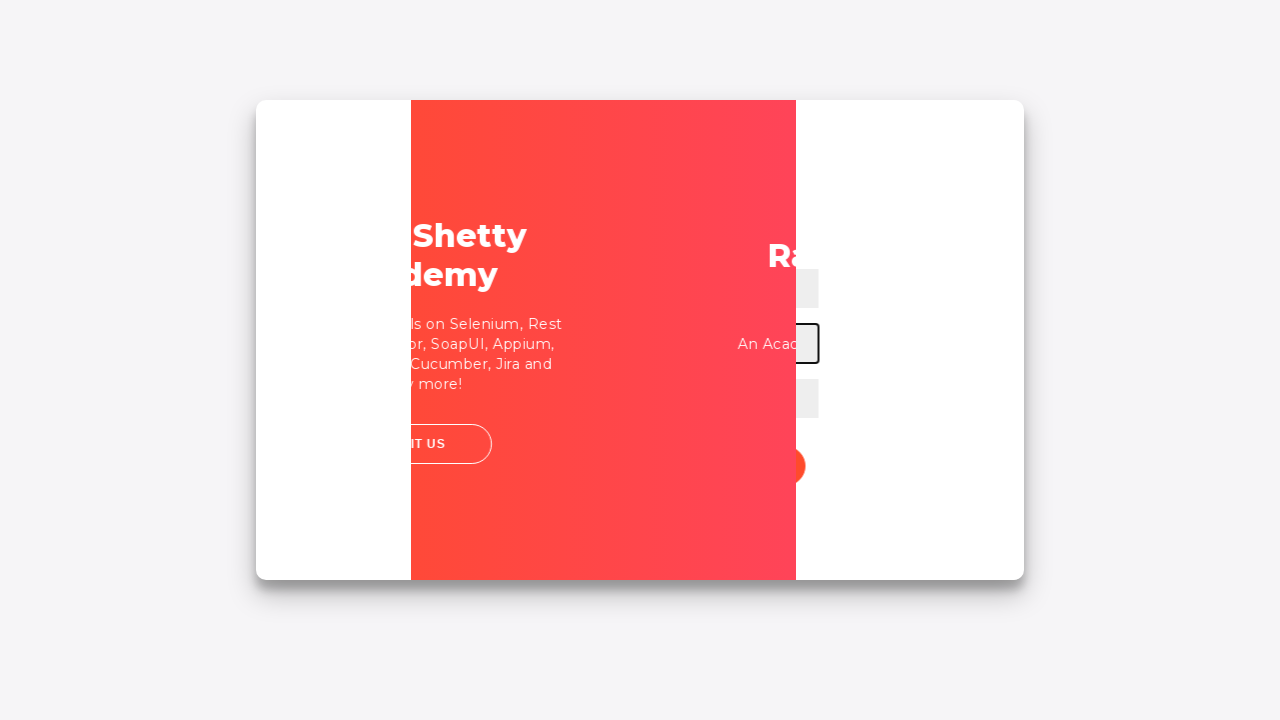

Cleared the second text input field on xpath=//input[@type='text'] >> nth=1
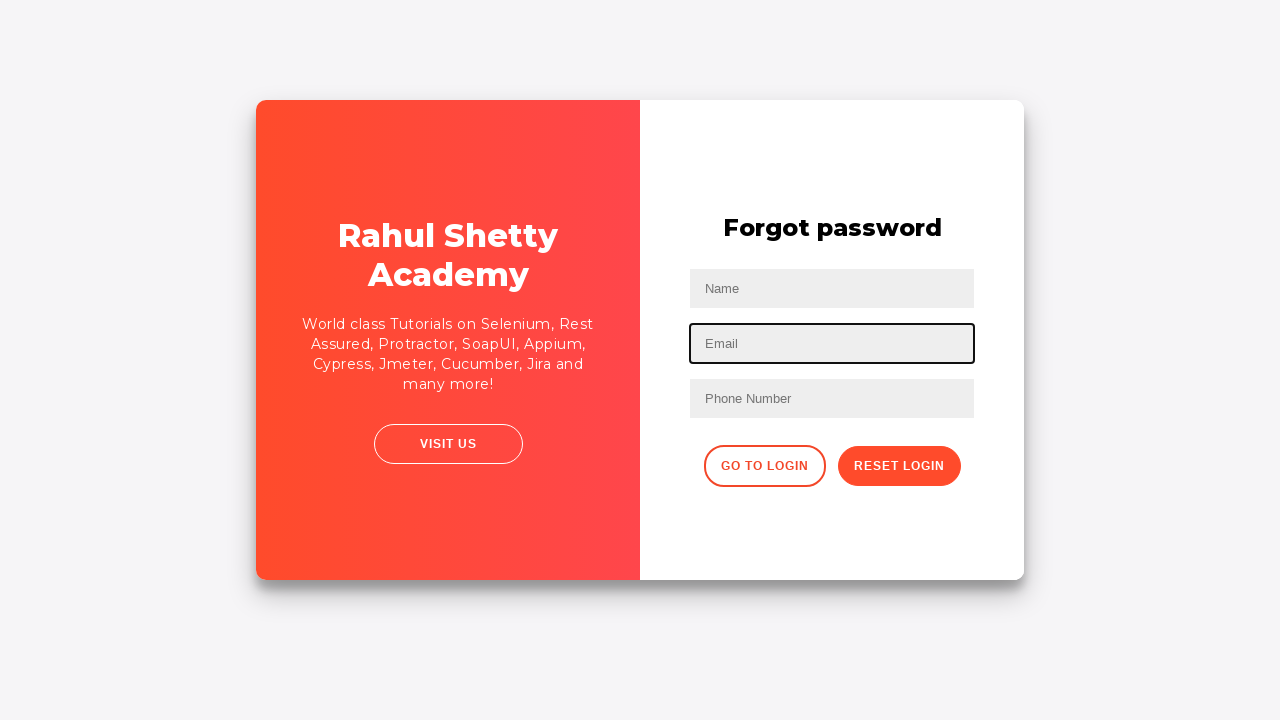

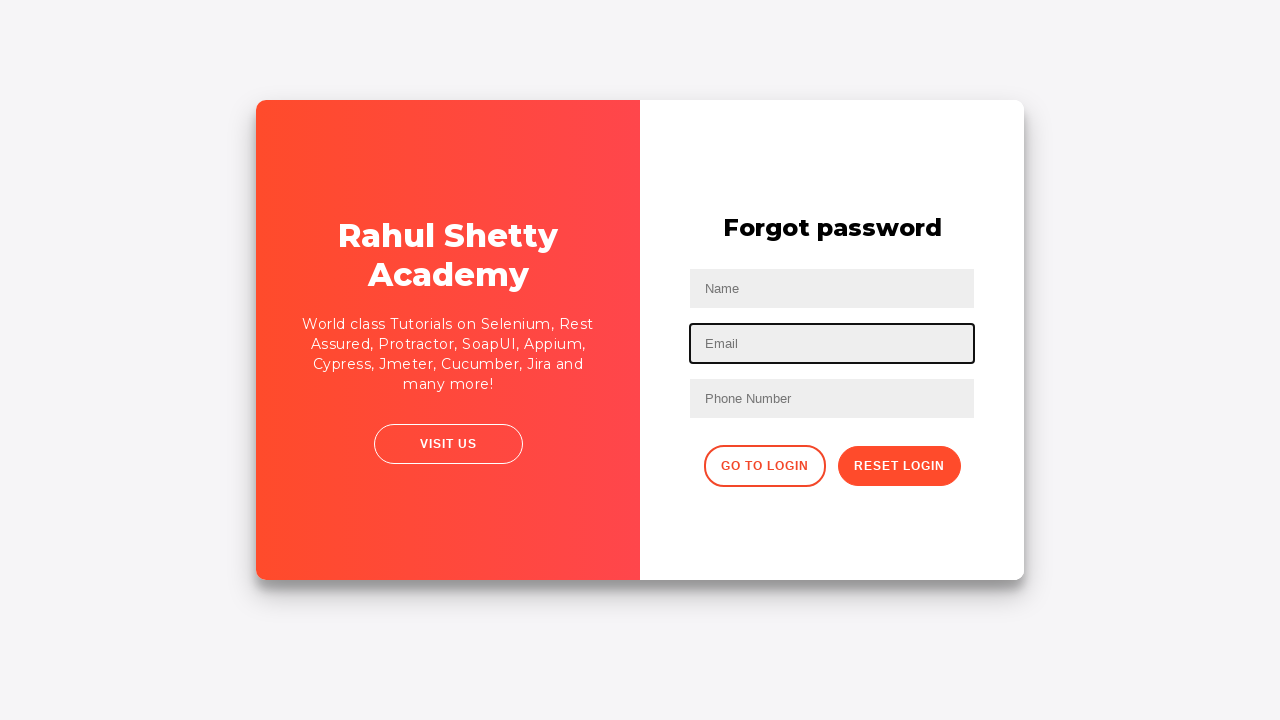